Tests click-hold-move-release pattern for drag and drop functionality

Starting URL: https://crossbrowsertesting.github.io/drag-and-drop

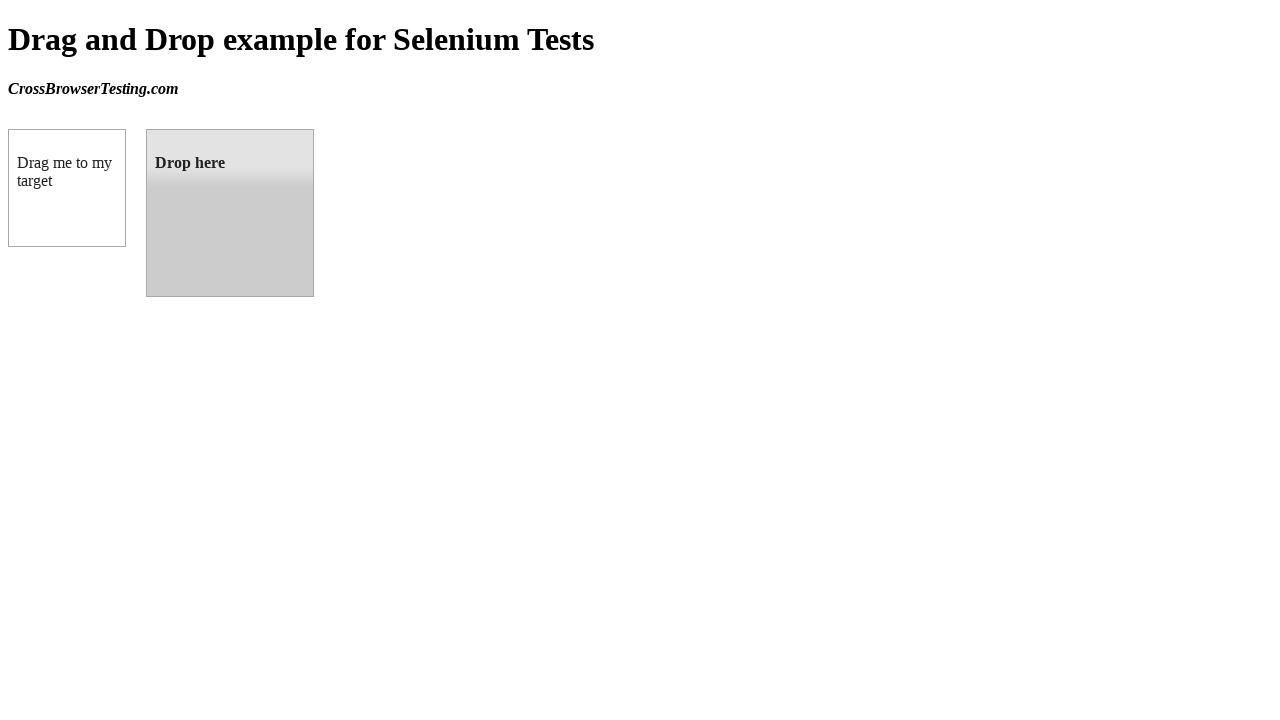

Located draggable element
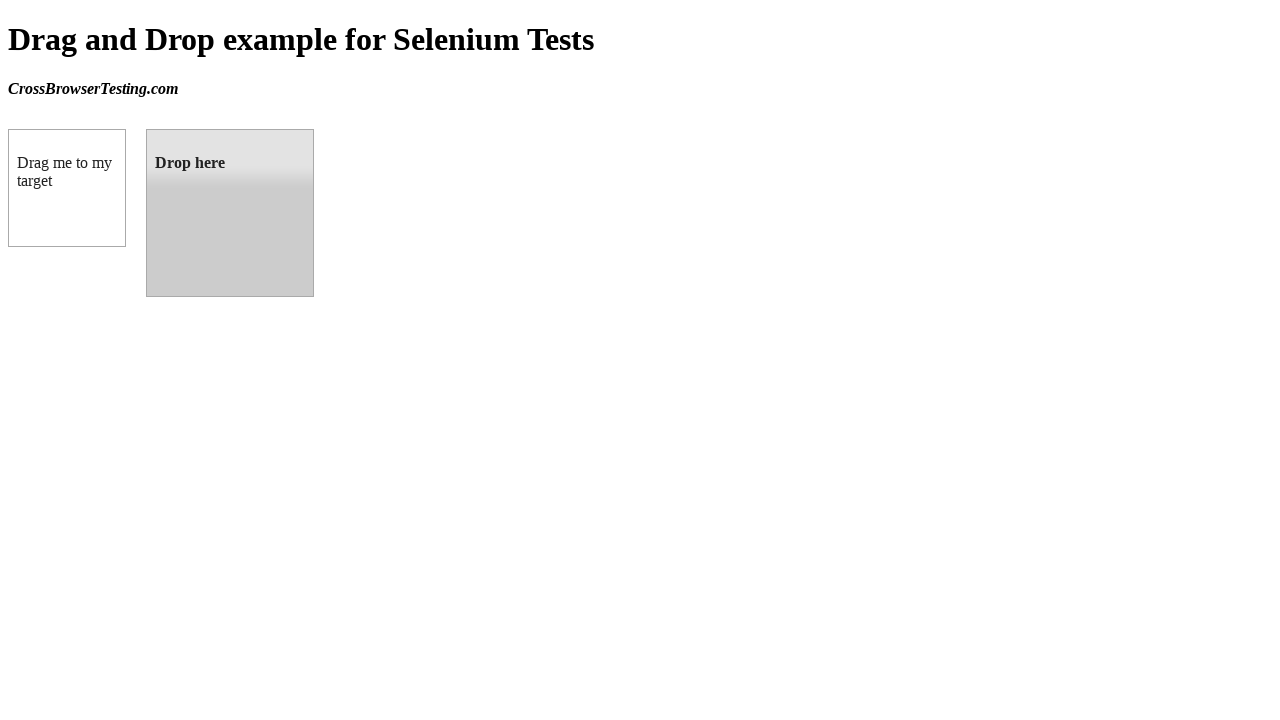

Located droppable element
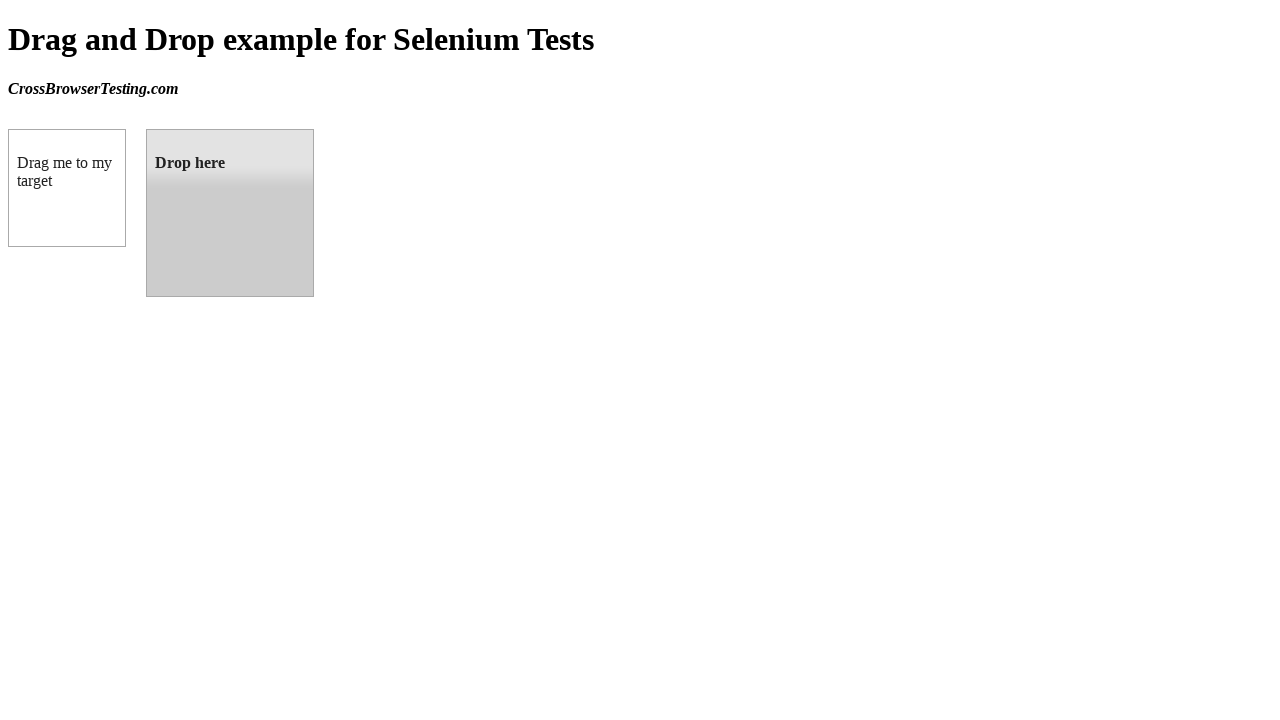

Dragged element from source to target using click-hold-move-release pattern at (230, 213)
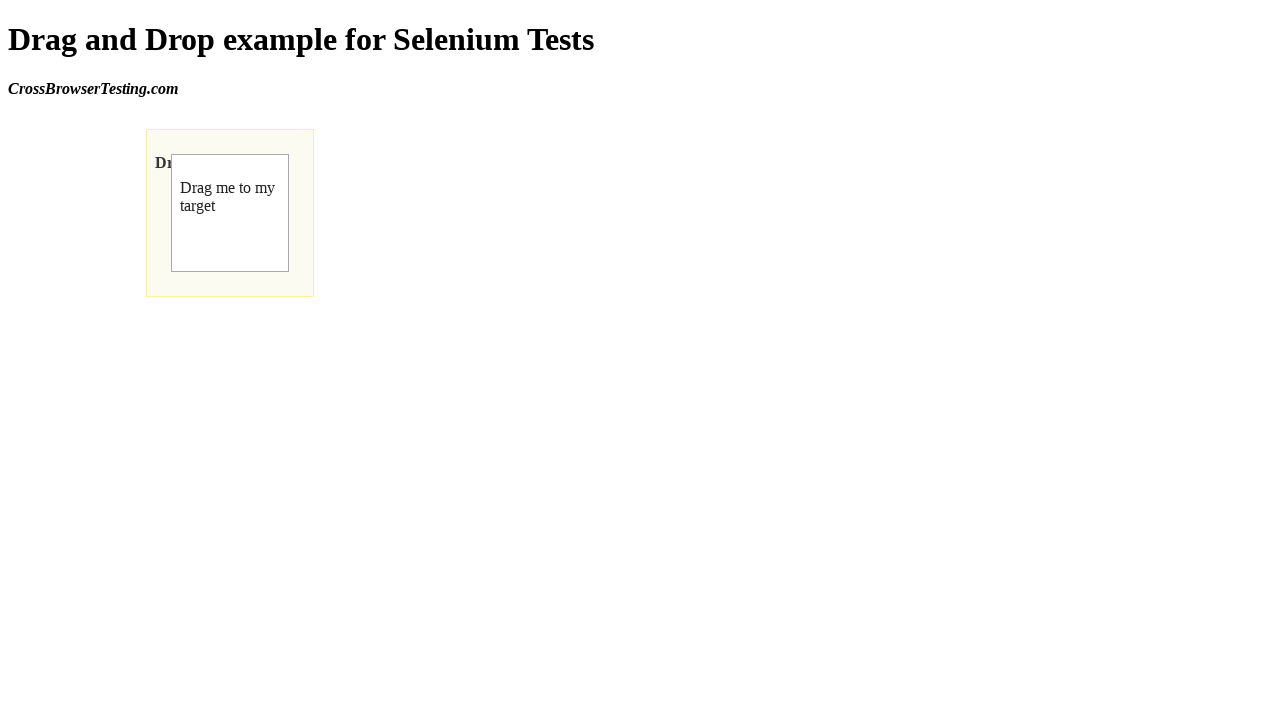

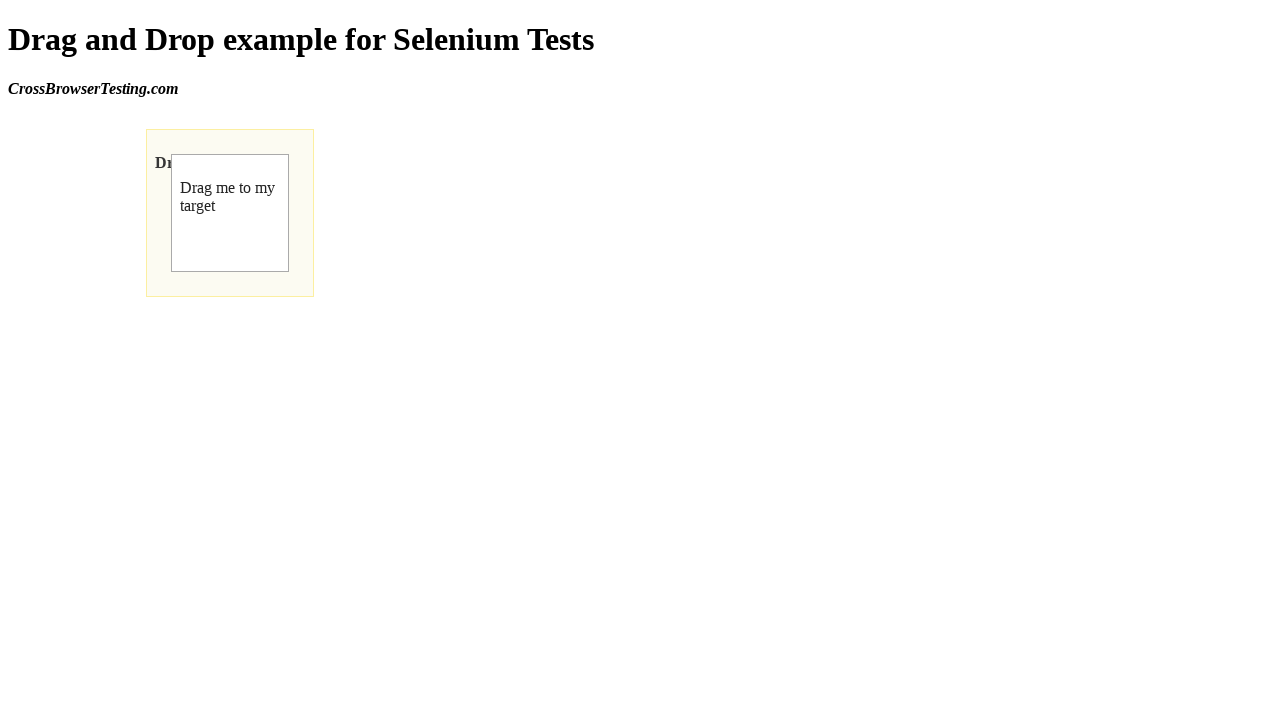